Navigates to OrangeHRM demo site and clicks on the OrangeHRM, Inc link to open a new window

Starting URL: https://opensource-demo.orangehrmlive.com

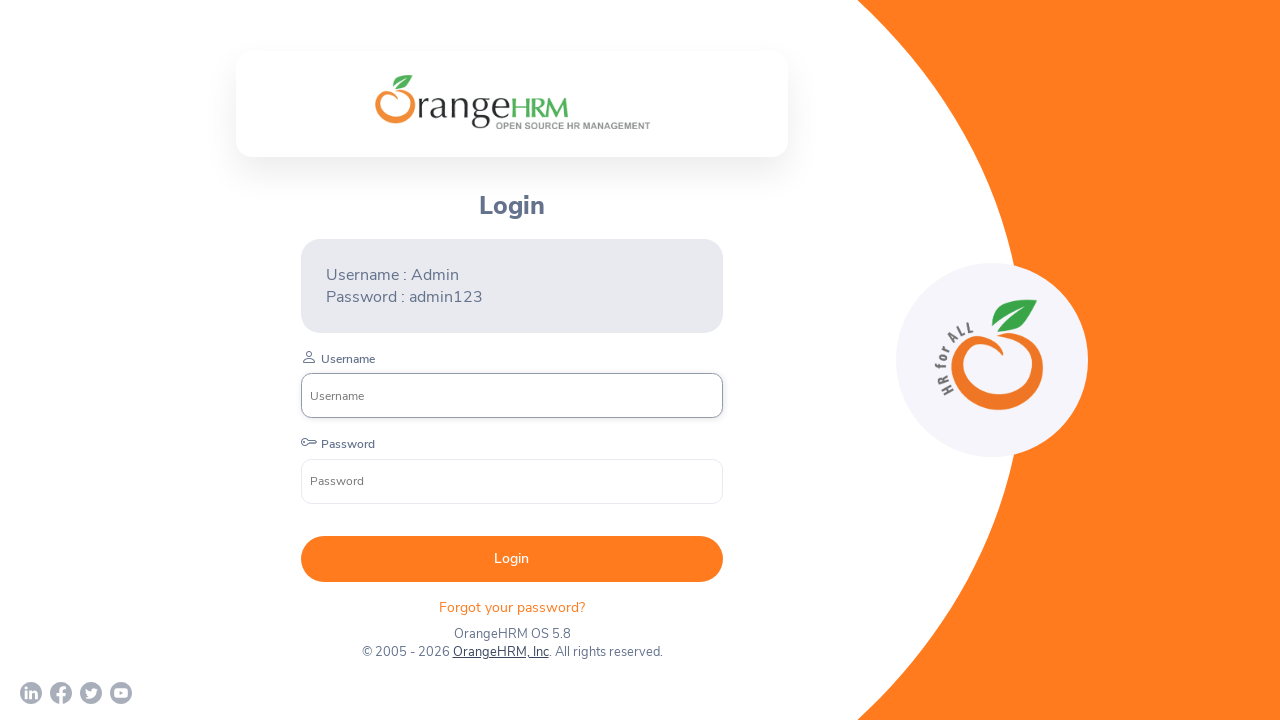

Clicked on OrangeHRM, Inc link to open new window at (500, 652) on a:has-text('OrangeHRM, Inc')
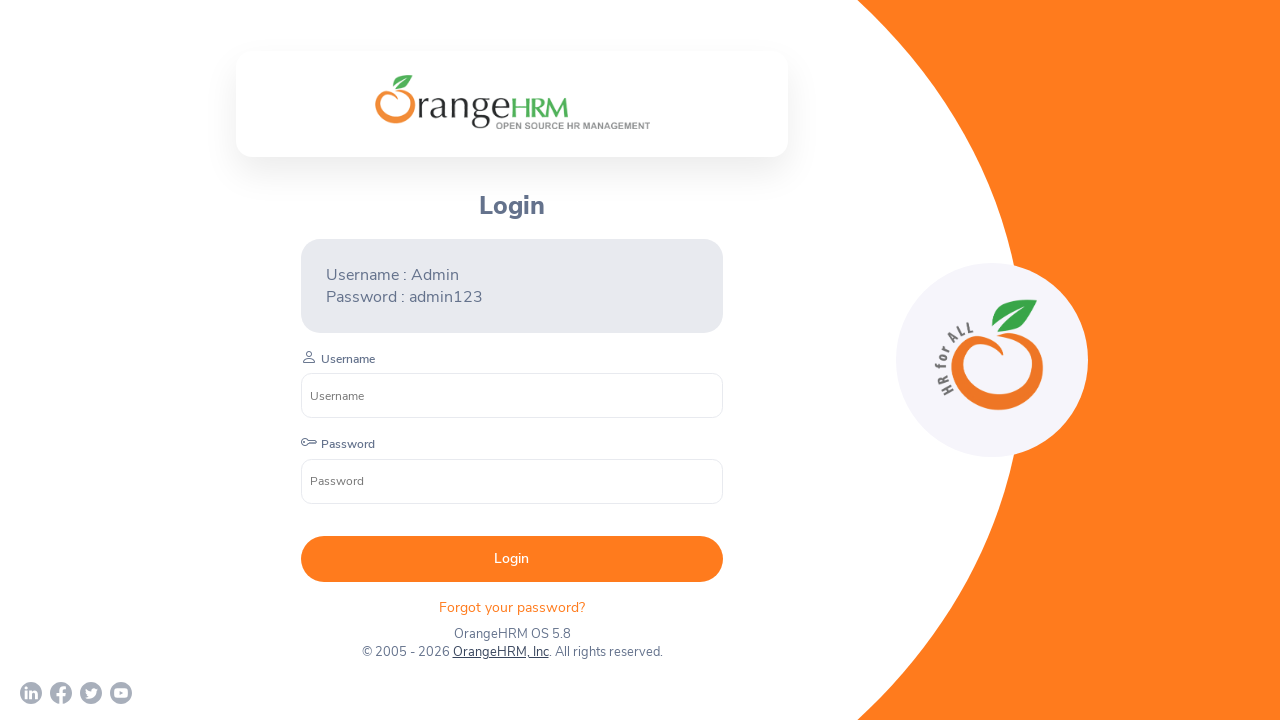

Waited 1000ms for new page/tab to open
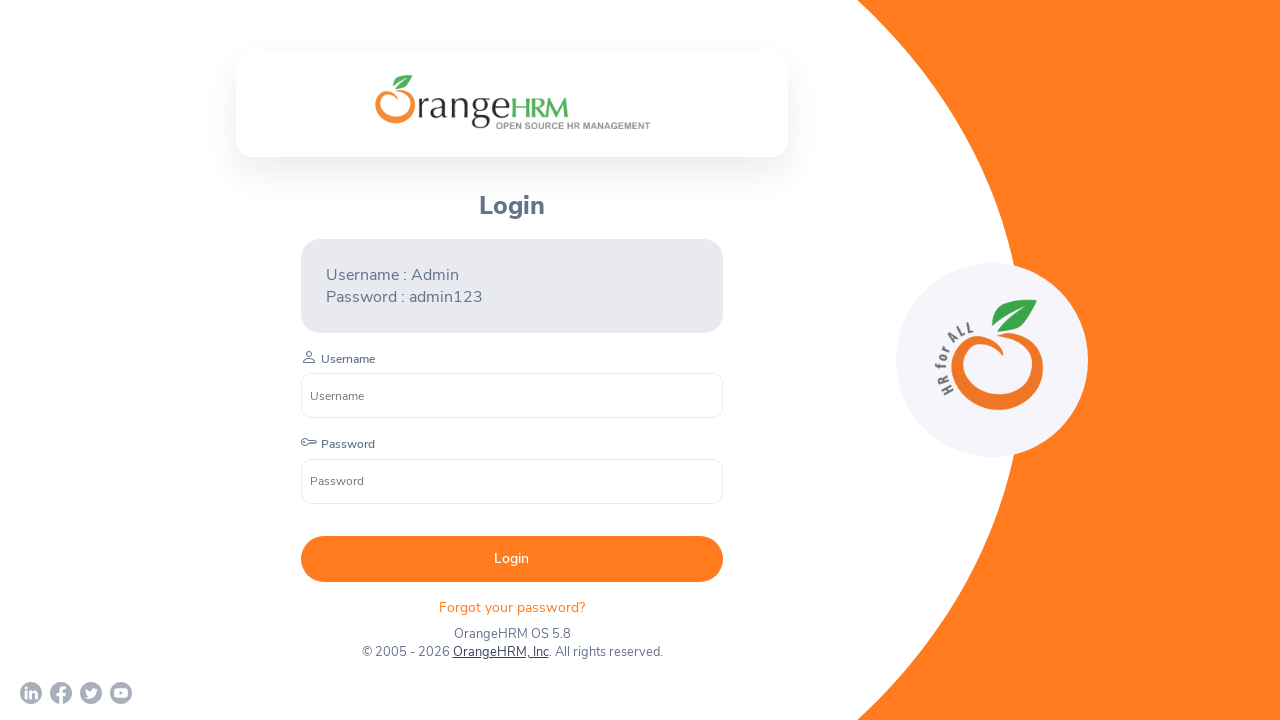

Retrieved all open pages/tabs from context
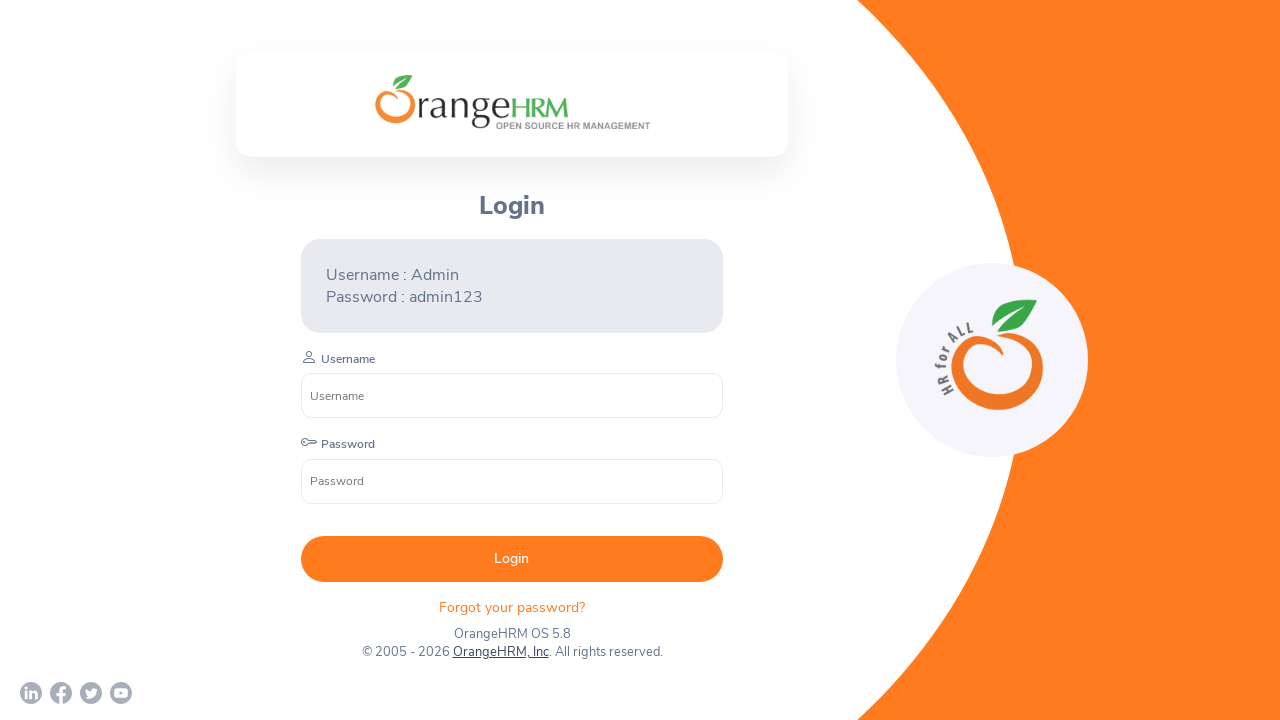

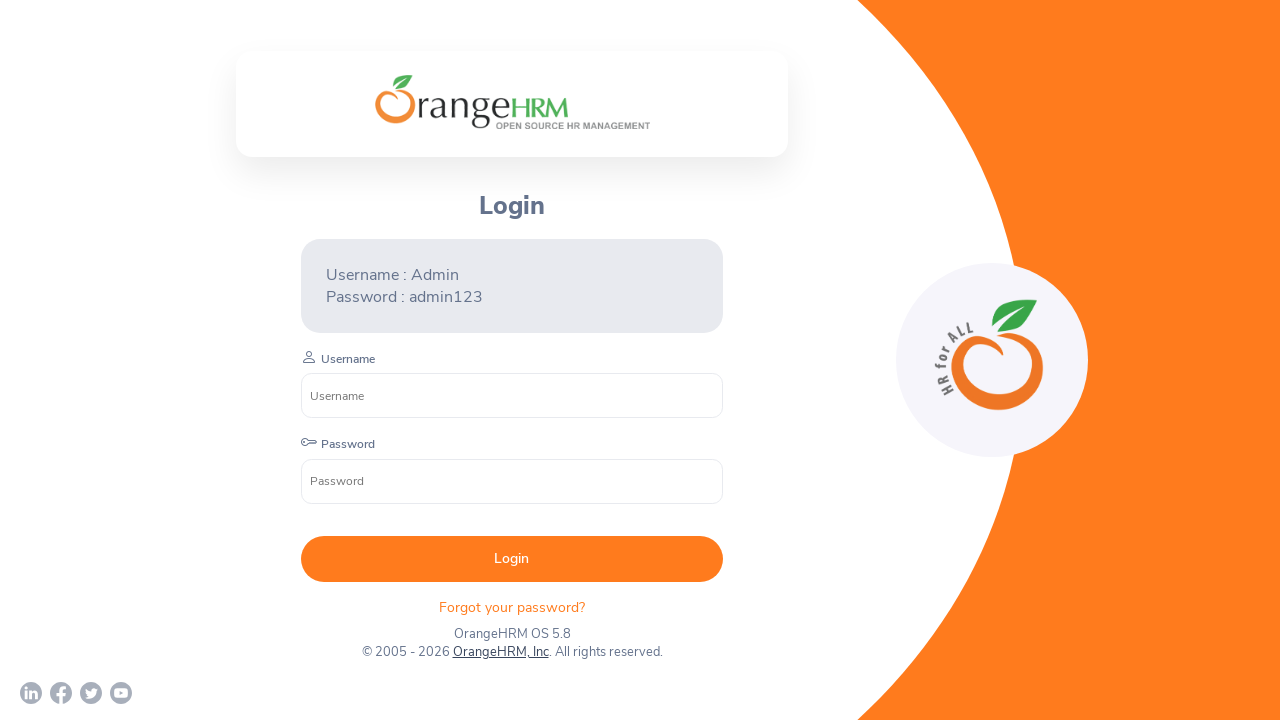